Tests loading green functionality using explicit waits by clicking start button, verifying loading state, and waiting for success element

Starting URL: https://kristinek.github.io/site/examples/loading_color

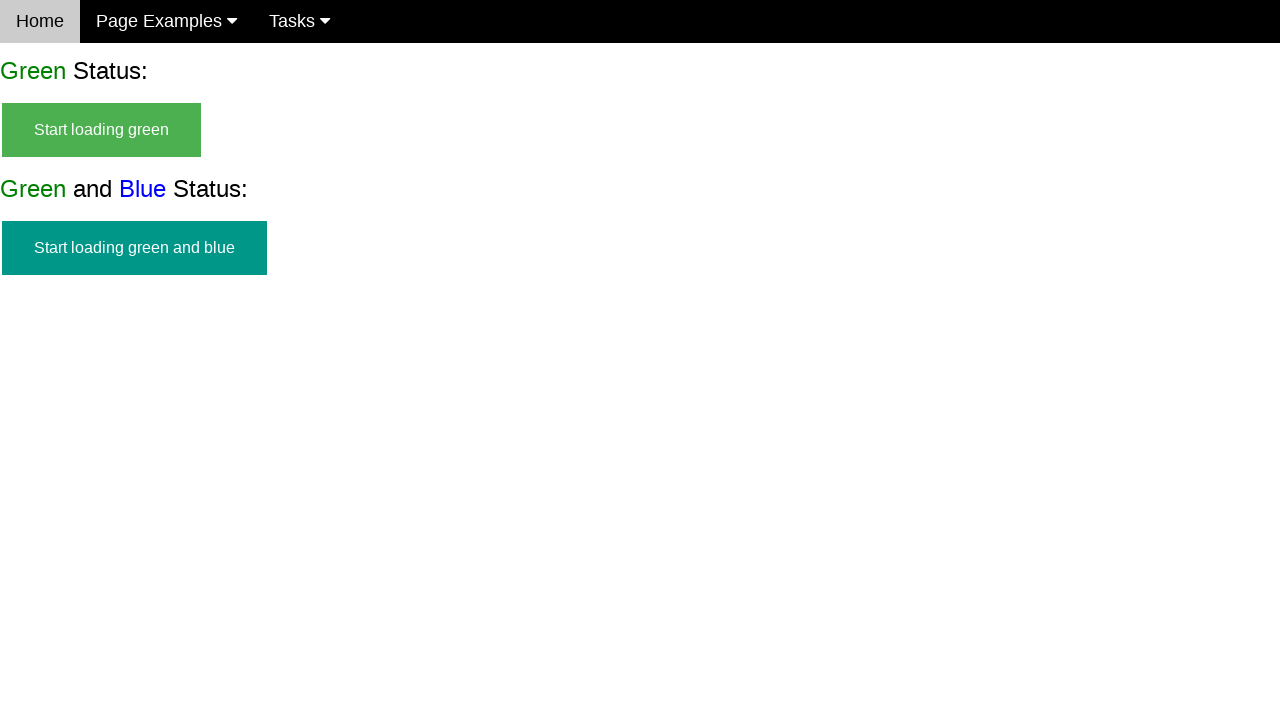

Clicked start button to begin loading green functionality at (102, 130) on #start_green
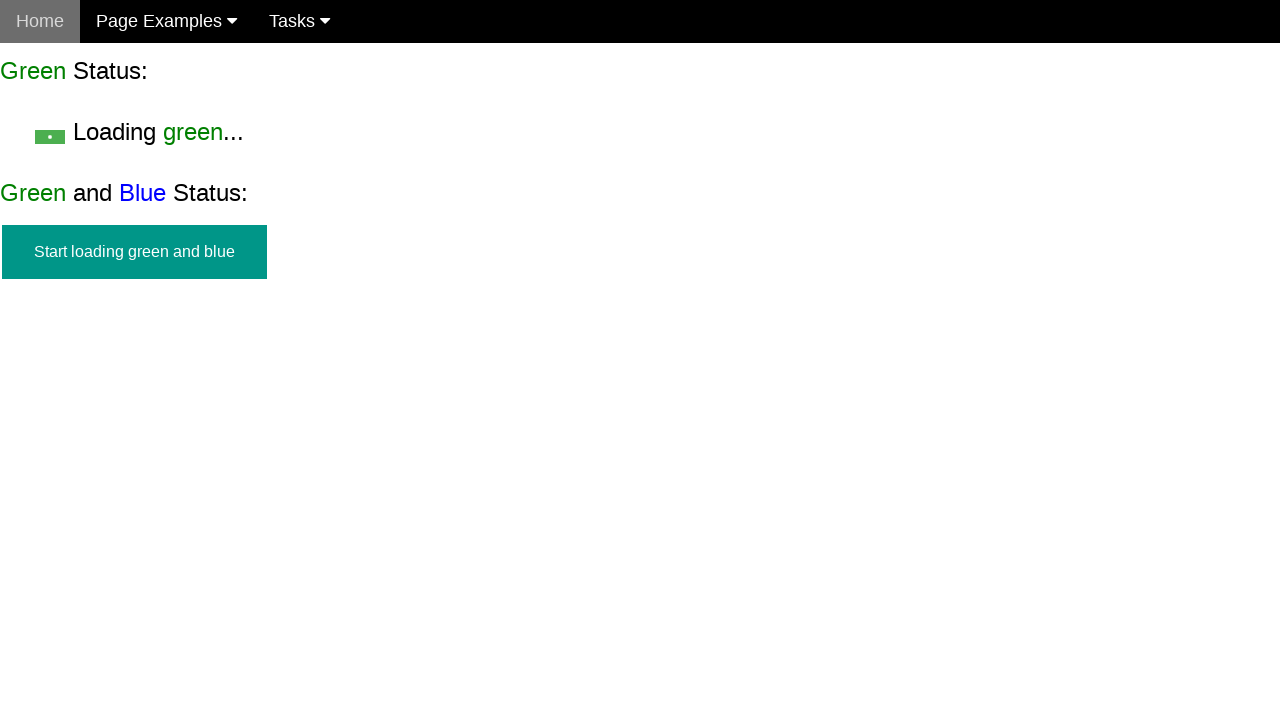

Verified start button is hidden after click
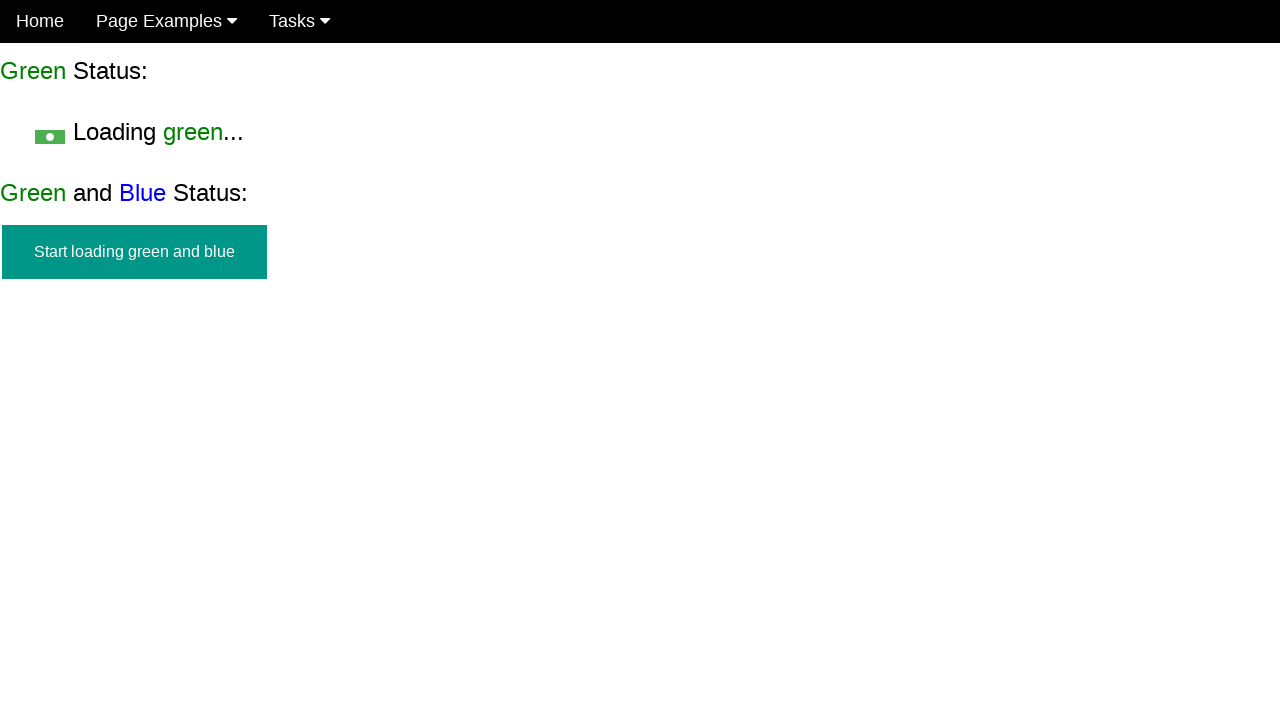

Verified loading text is visible
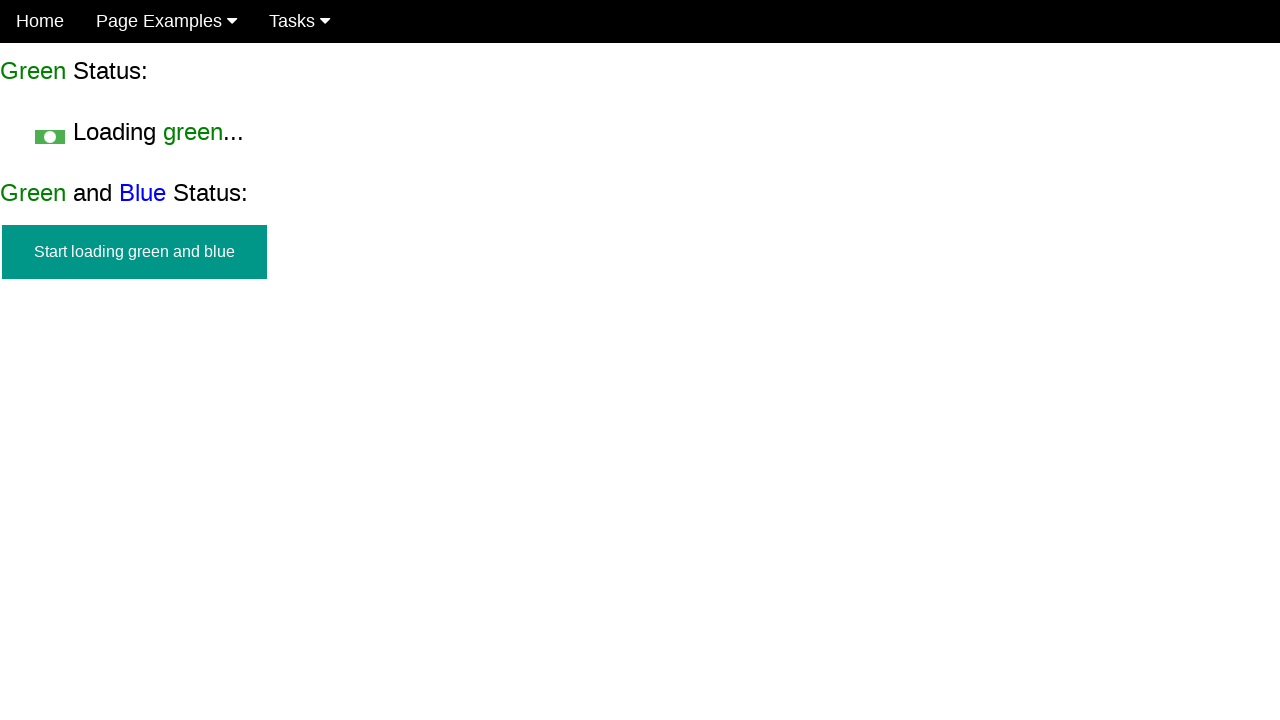

Success element appeared after loading completed
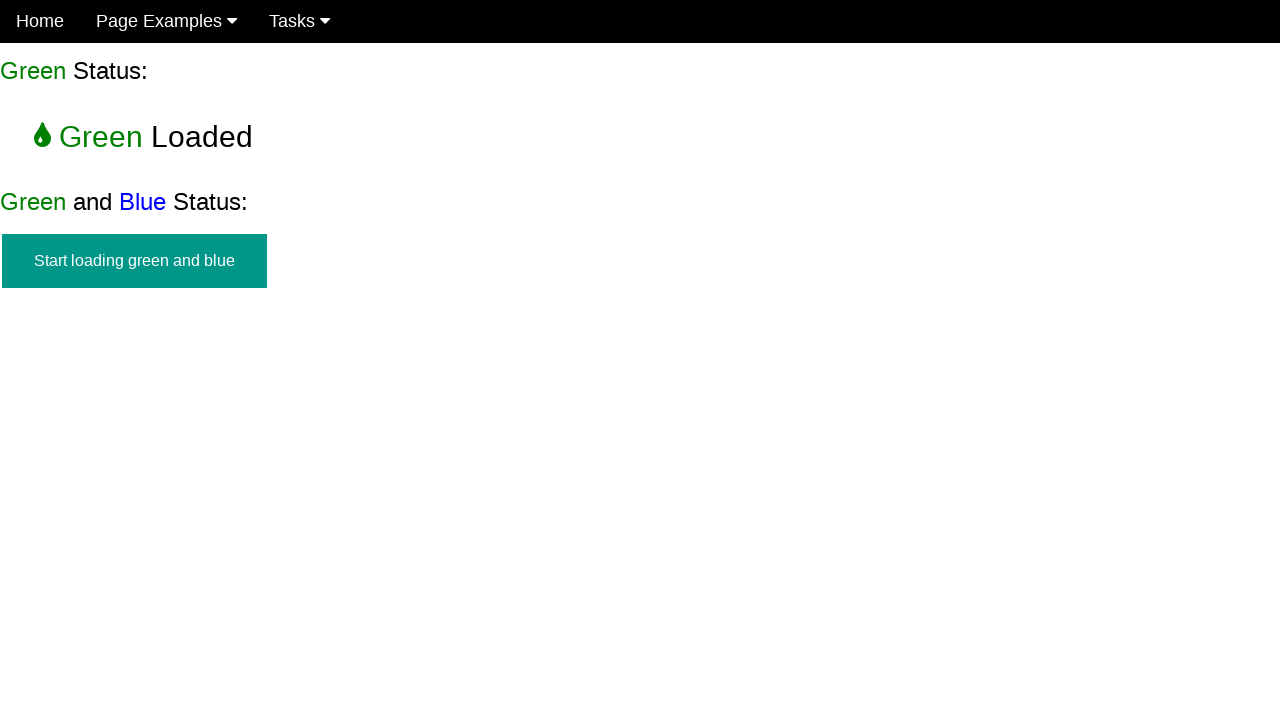

Verified loading text is hidden after completion
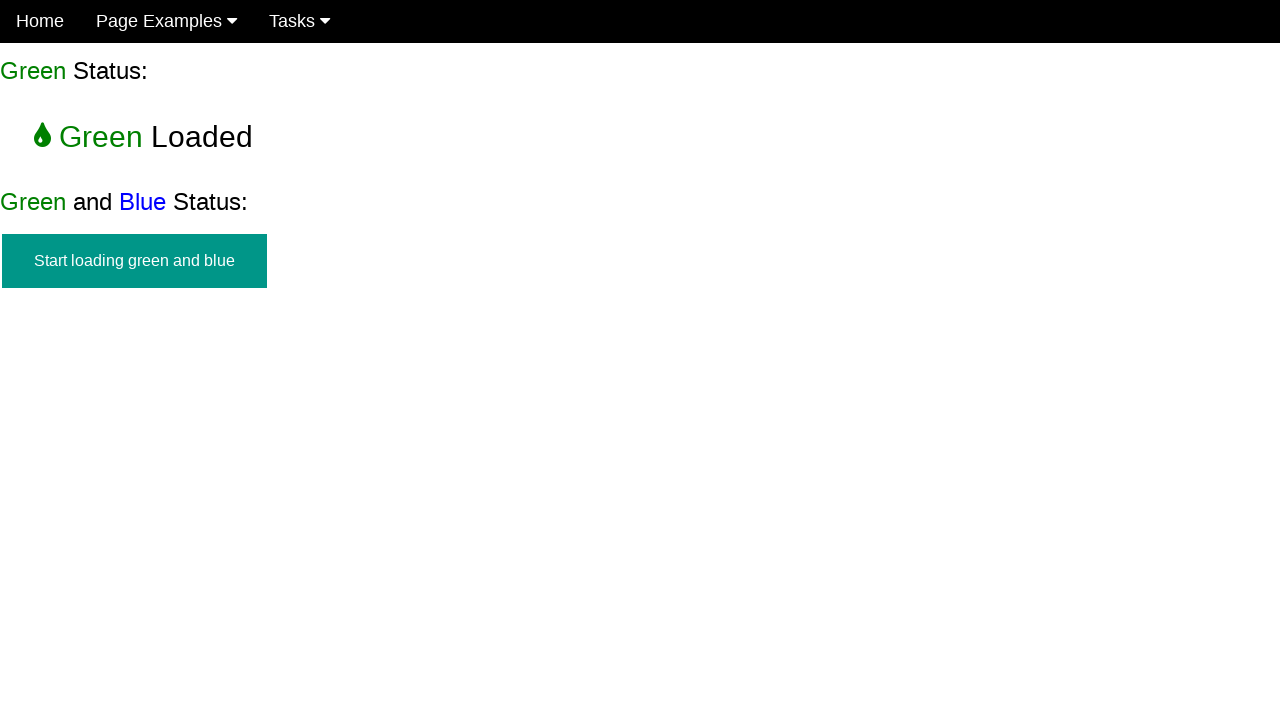

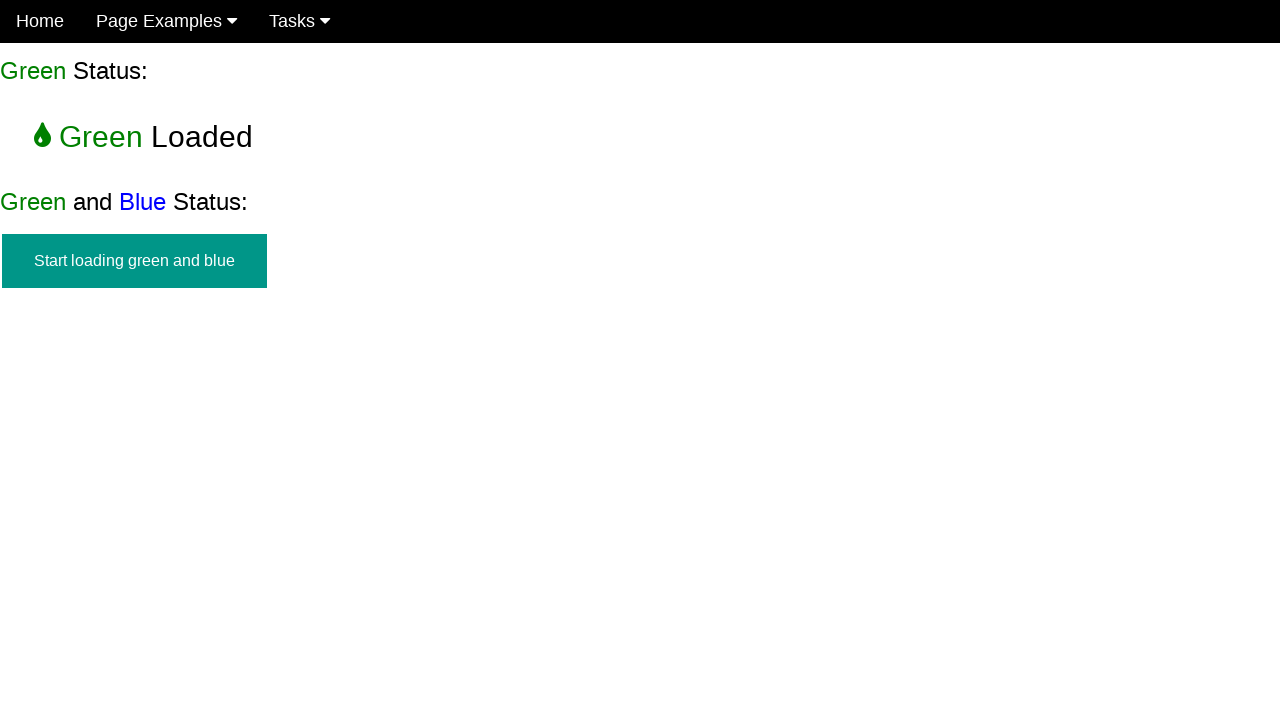